Fills the description textarea with text including current epoch time

Starting URL: https://docs.google.com/forms/d/e/1FAIpQLSep9LTMntH5YqIXa5nkiPKSs283kdwitBBhXWyZdAS-e4CxBQ/viewform

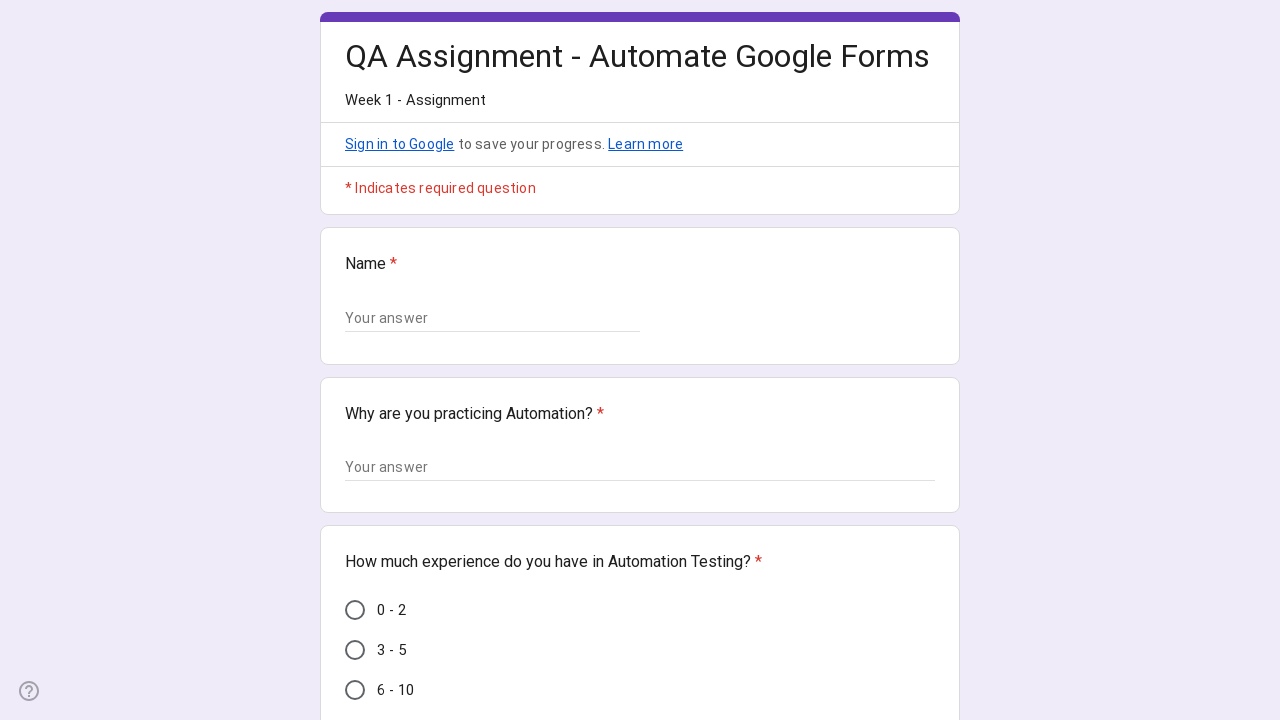

Clicked on description textarea field at (640, 468) on textarea[aria-label='Your answer']
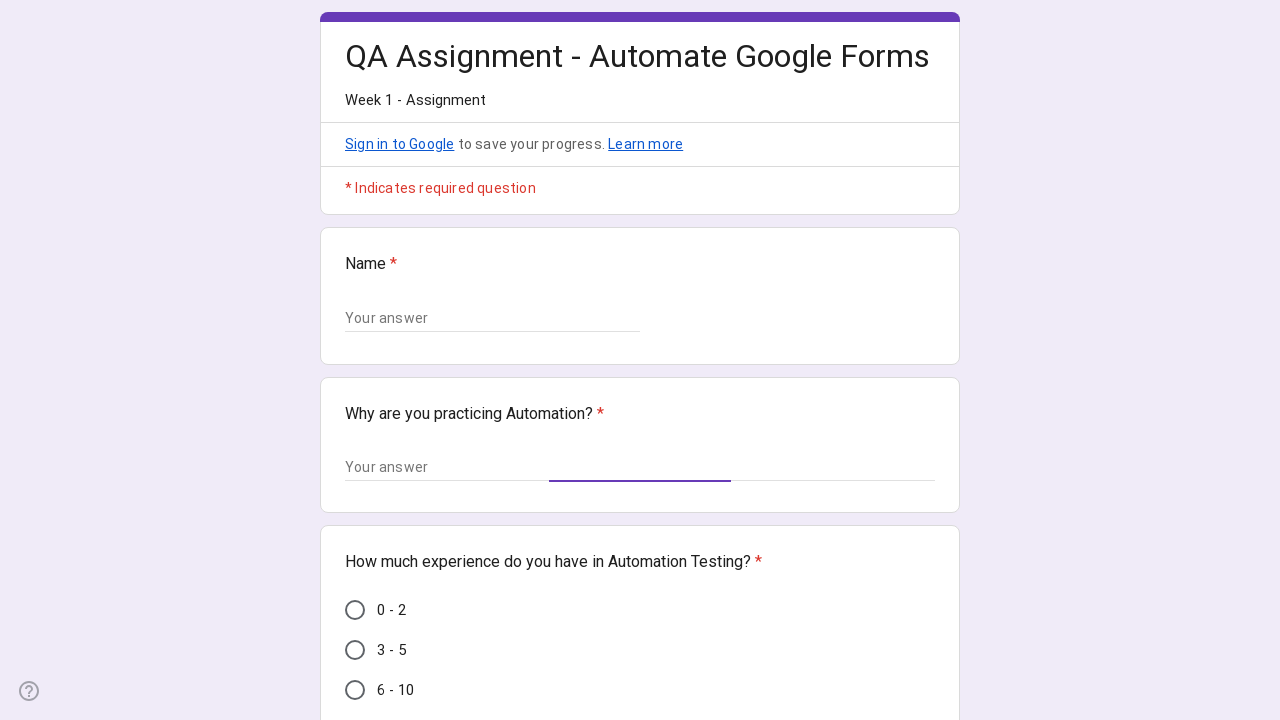

Cleared existing content from description field on textarea[aria-label='Your answer']
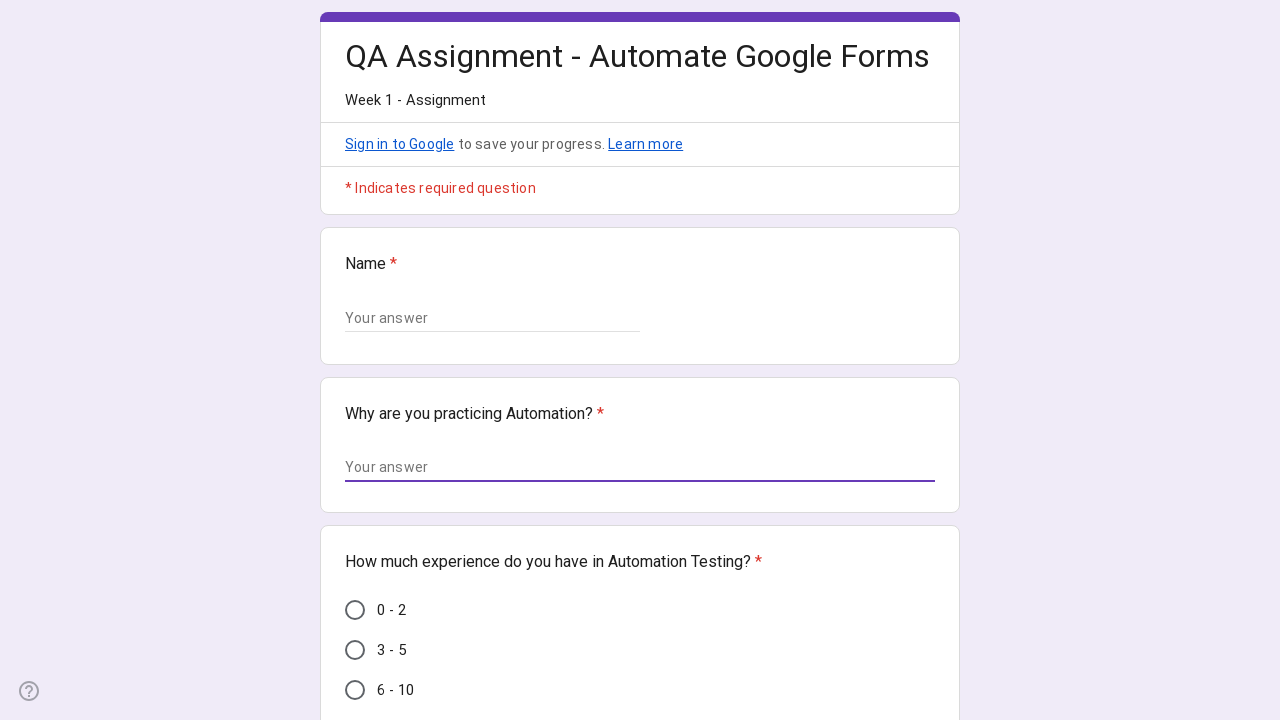

Filled description field with text including epoch time 1772008880 on textarea[aria-label='Your answer']
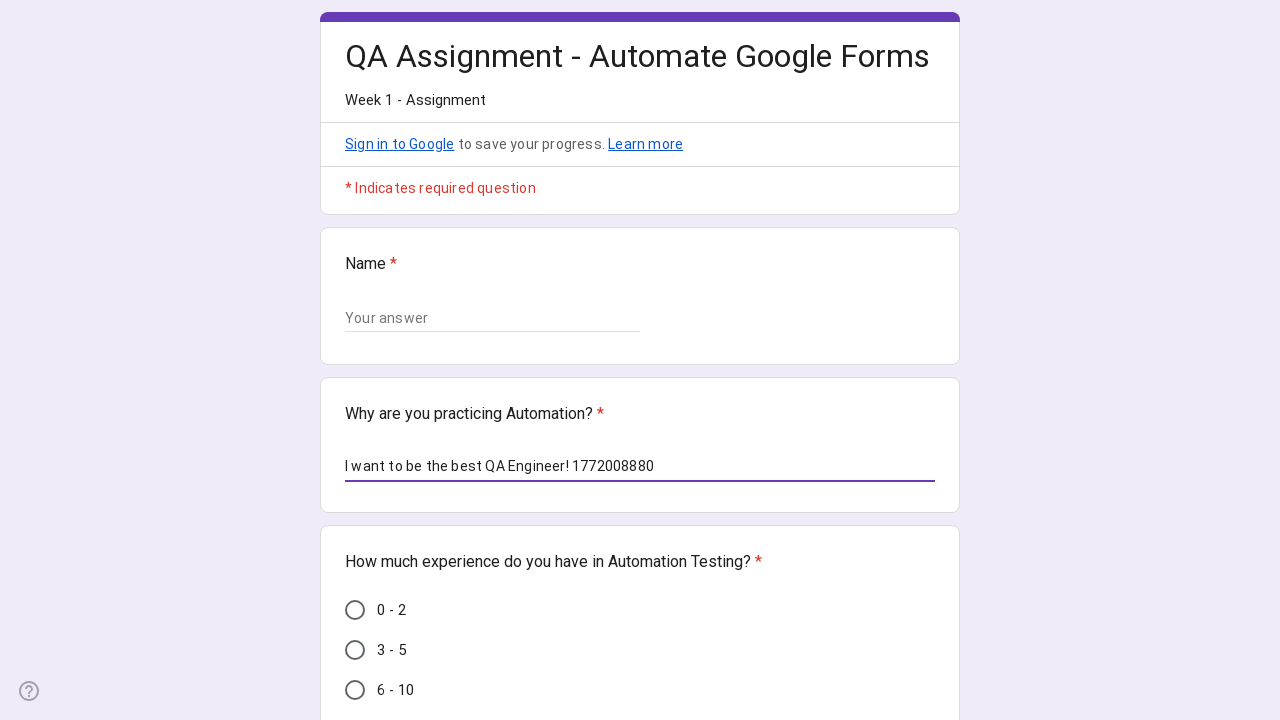

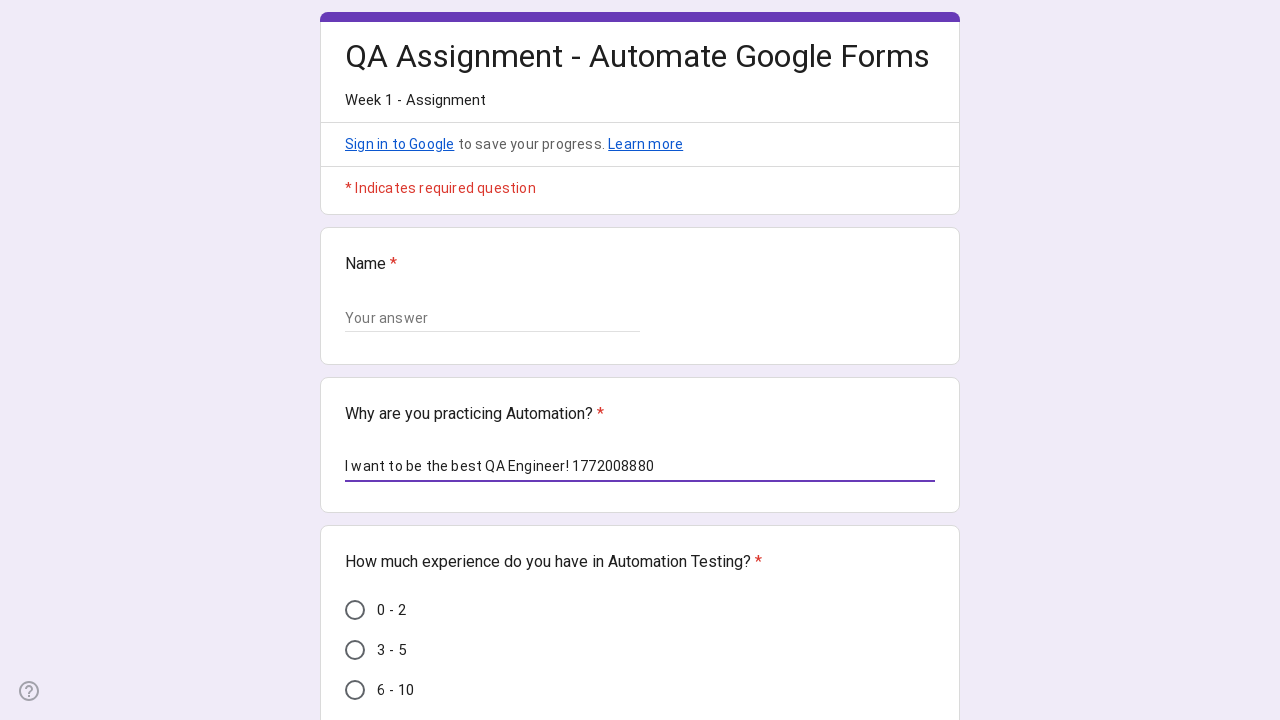